Tests the bank manager open account functionality by navigating to manager section, selecting a customer and currency, and creating an account.

Starting URL: https://www.globalsqa.com/angularJs-protractor/BankingProject/#/login

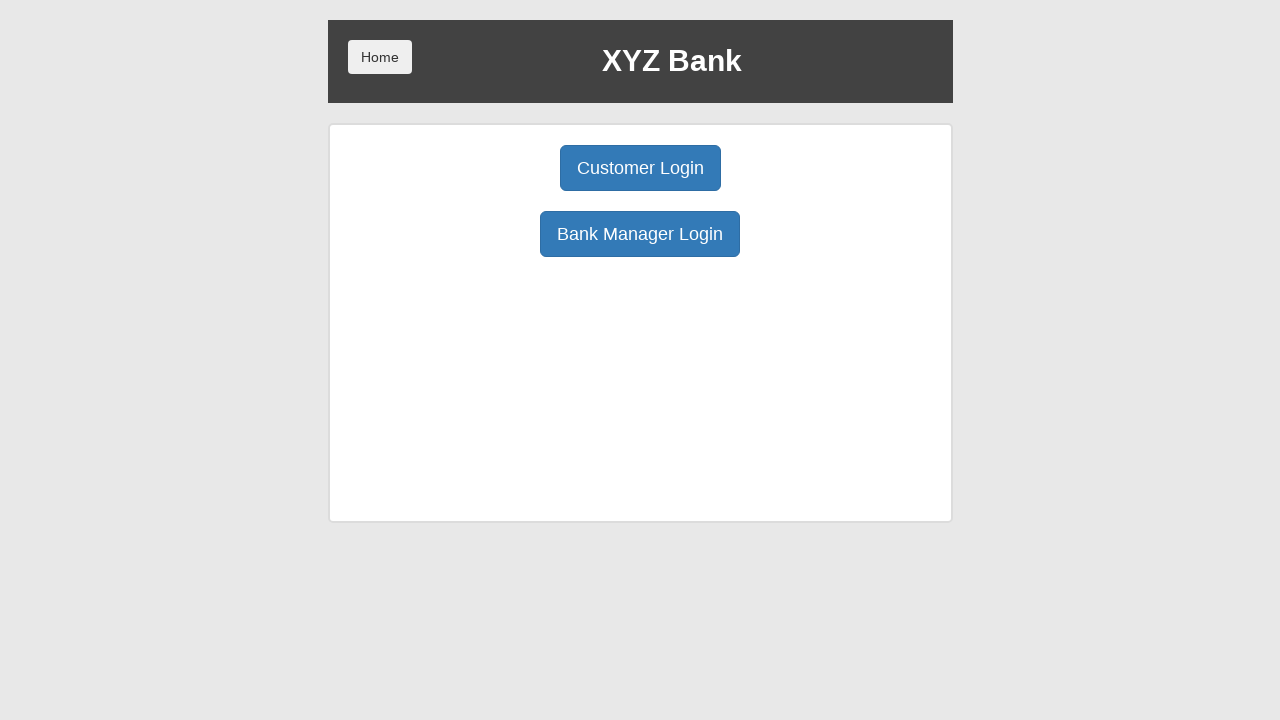

Clicked Bank Manager login button at (640, 234) on button[ng-click="manager()"]
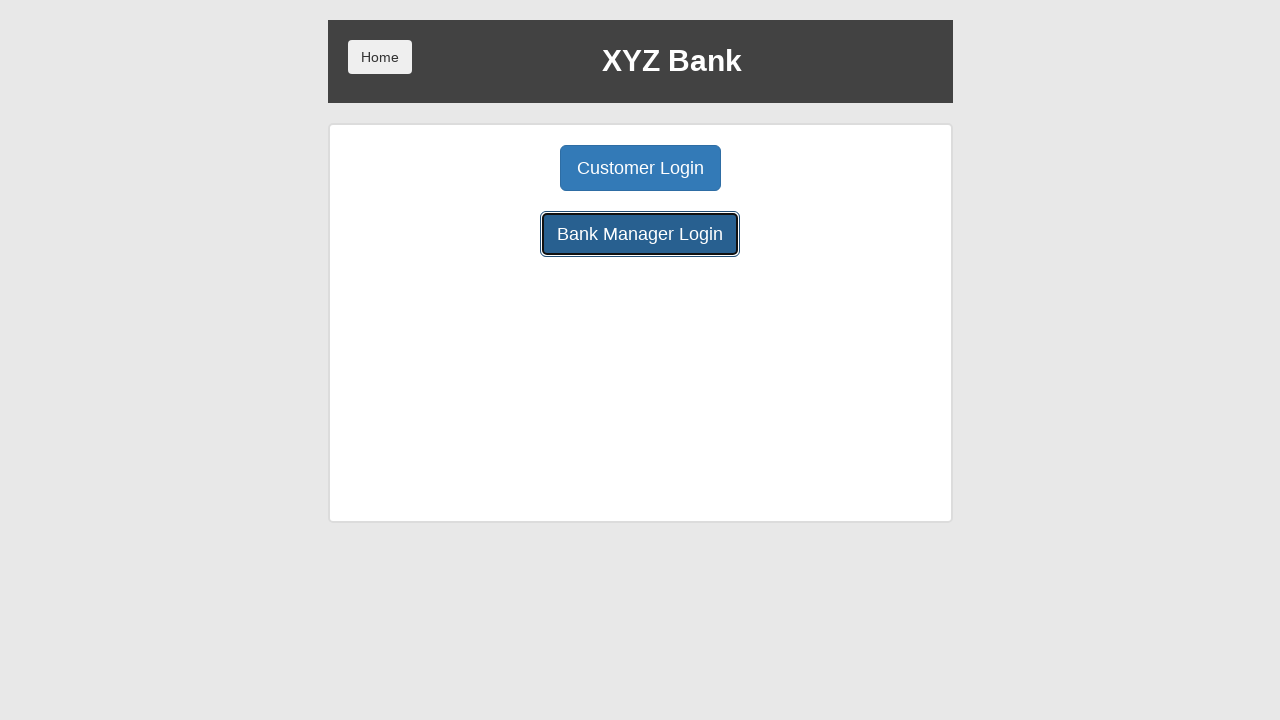

Clicked Open Account button at (654, 168) on button[ng-click="openAccount()"]
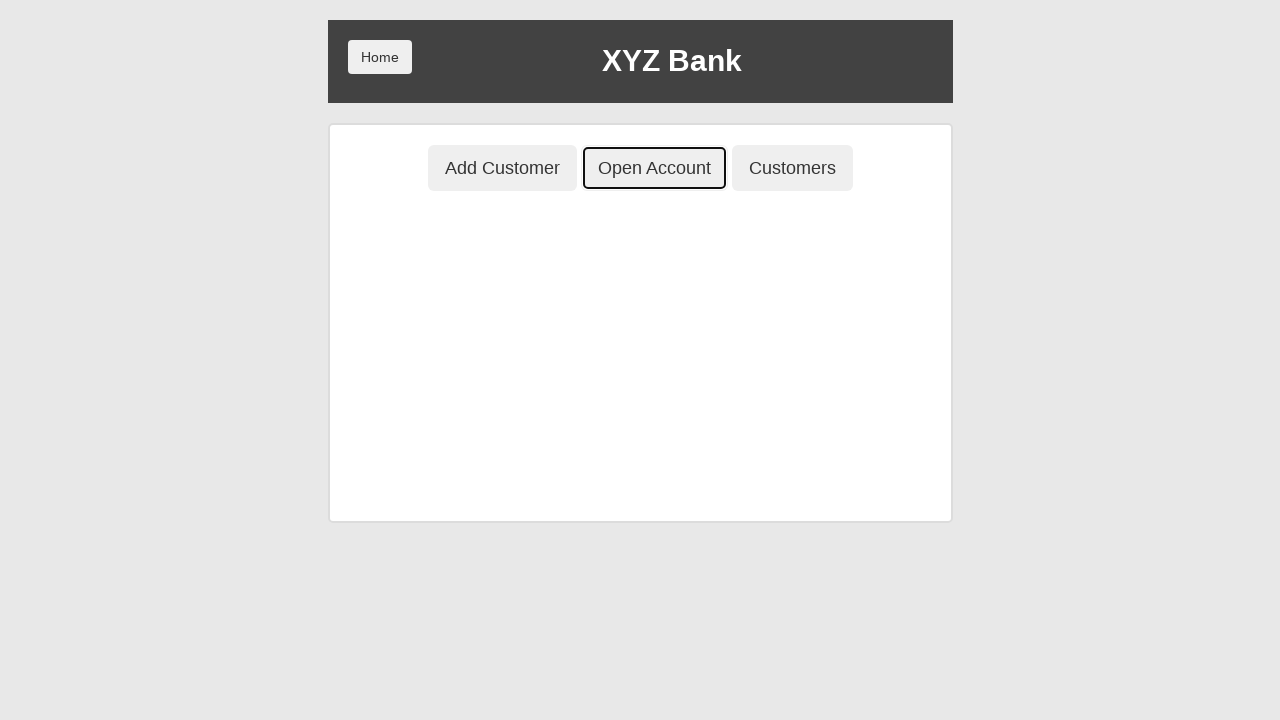

Selected customer 'Harry Potter' from dropdown on select[ng-model="custId"]
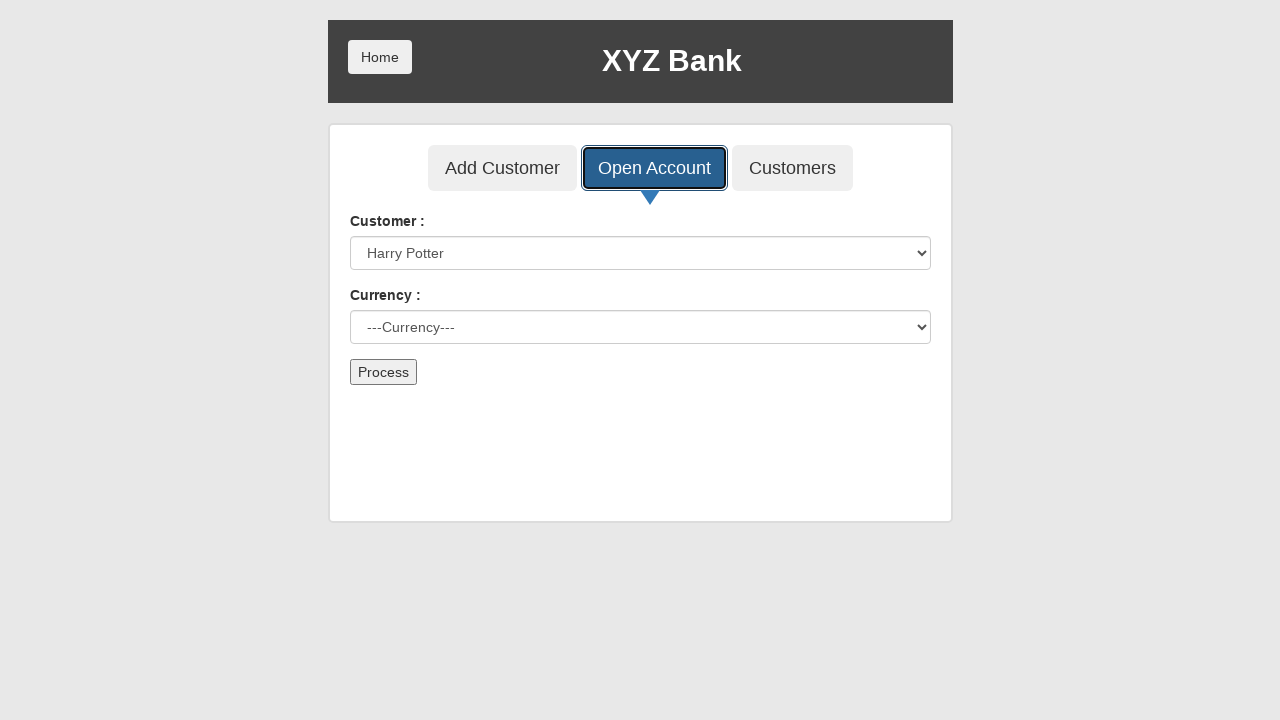

Selected currency 'Dollar' from dropdown on select[ng-model="currency"]
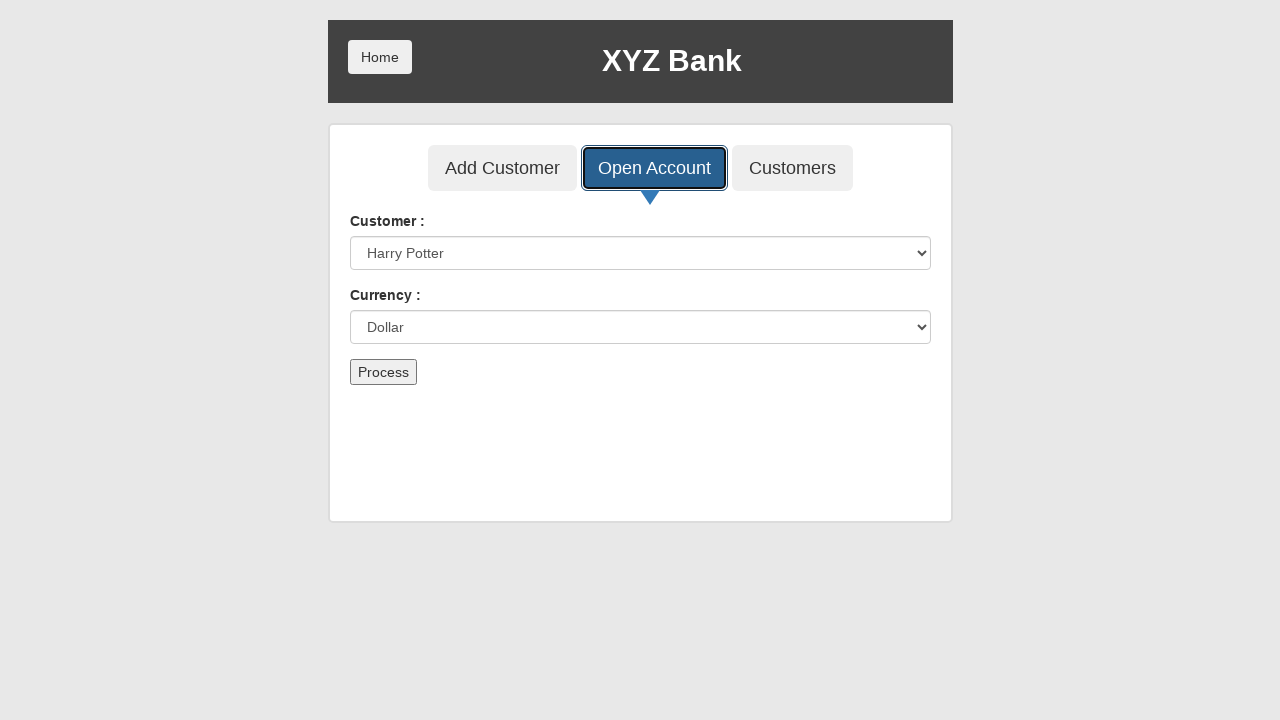

Set up dialog handler to dismiss any alerts
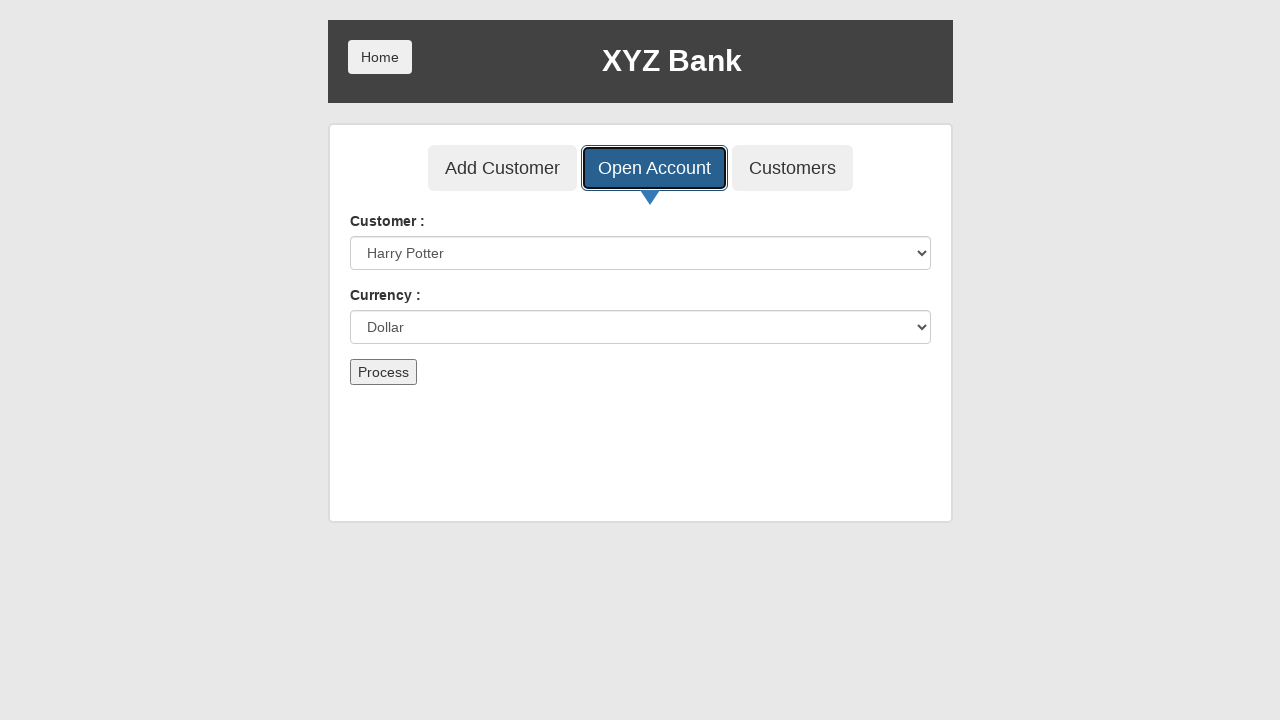

Clicked submit button to create account at (383, 372) on button[type="submit"]
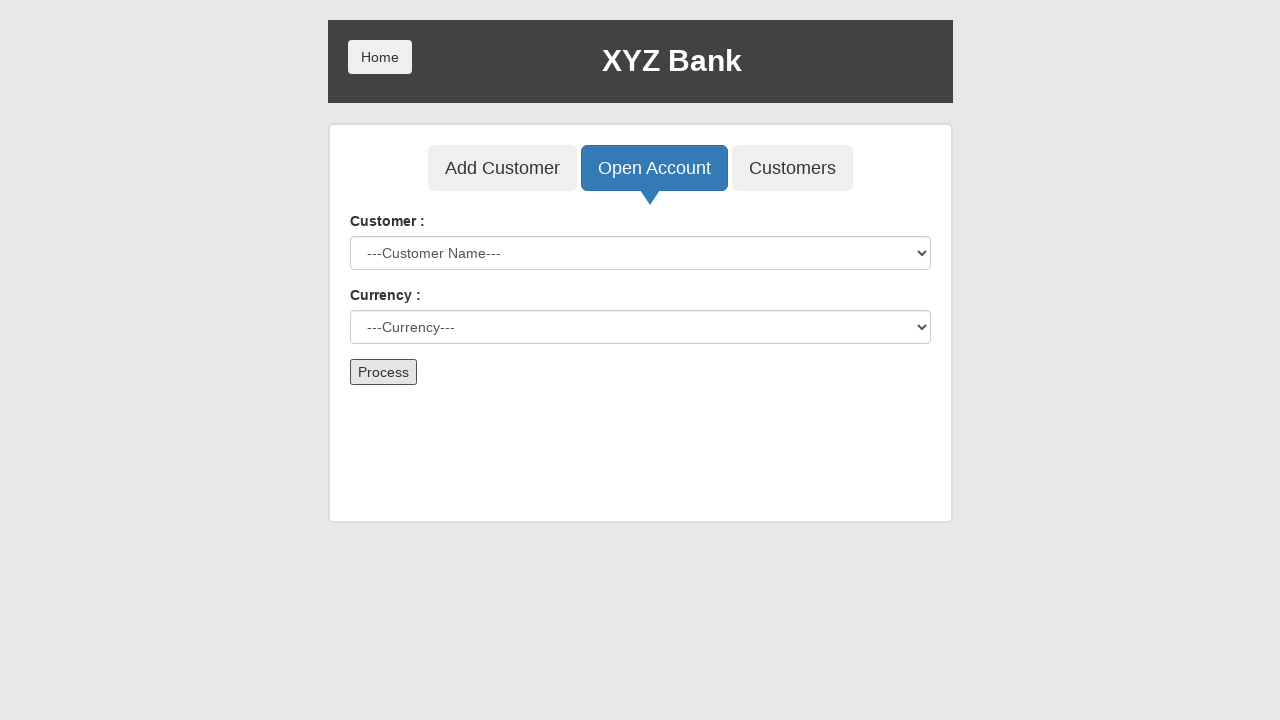

Waited for dialog handling and account creation to complete
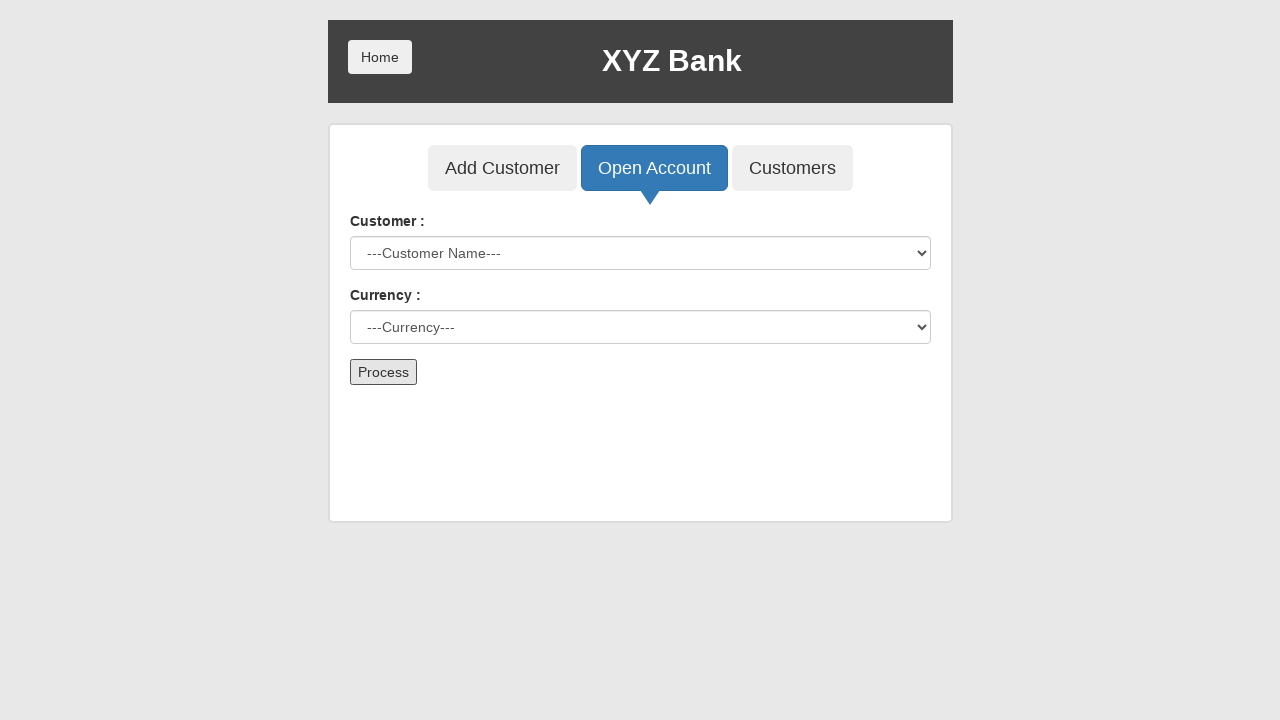

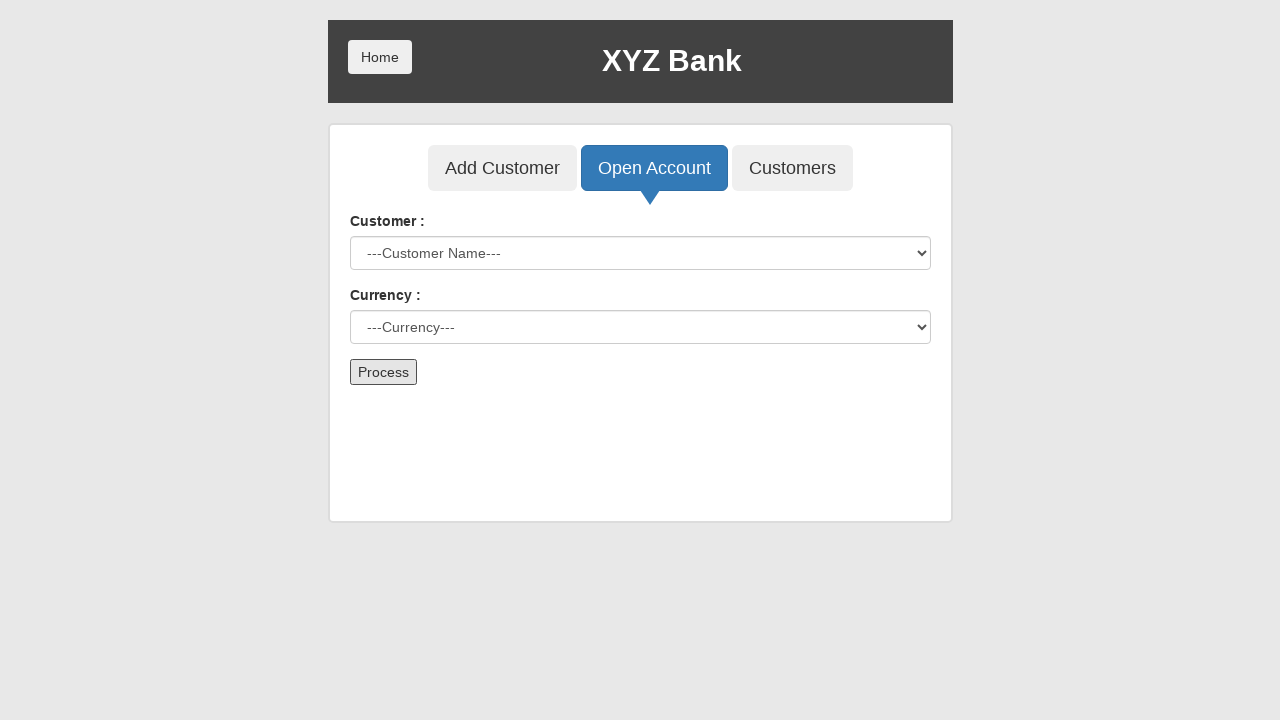